Tests the login form validation by clicking the login button without entering any credentials and verifying that an error message is displayed.

Starting URL: https://www.saucedemo.com/

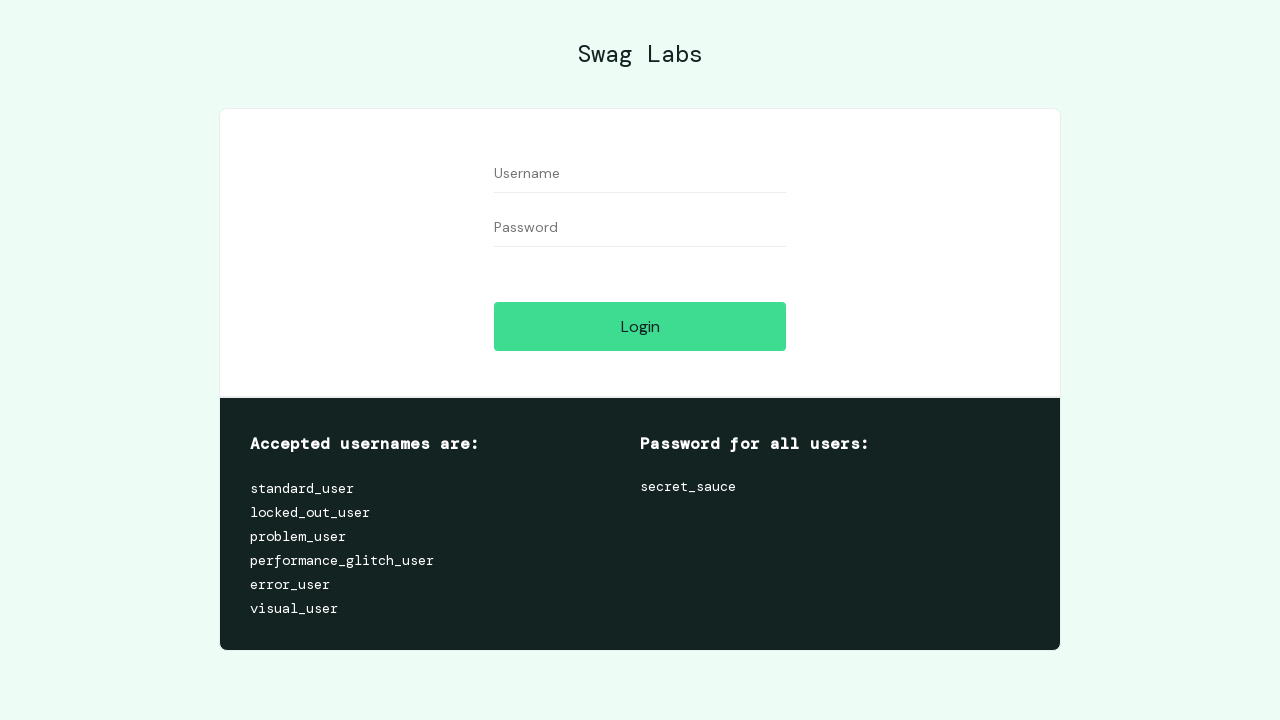

Login button became visible
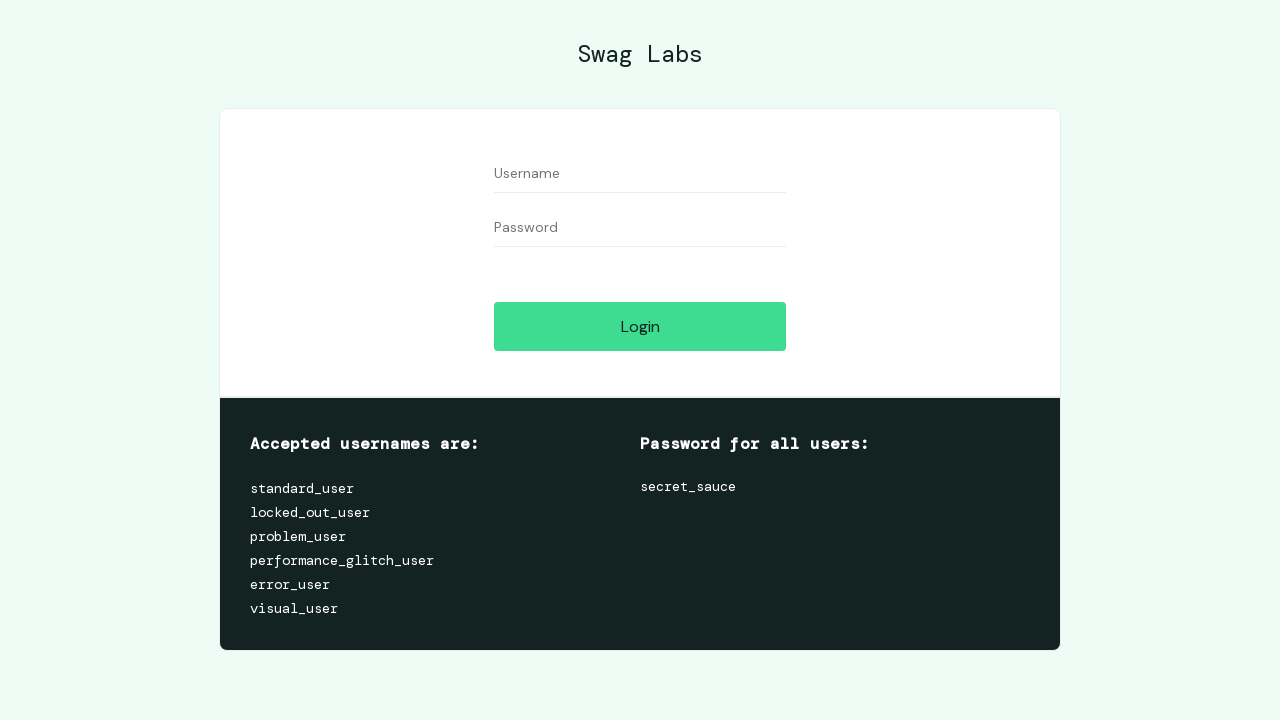

Clicked login button without entering any credentials at (640, 326) on #login-button
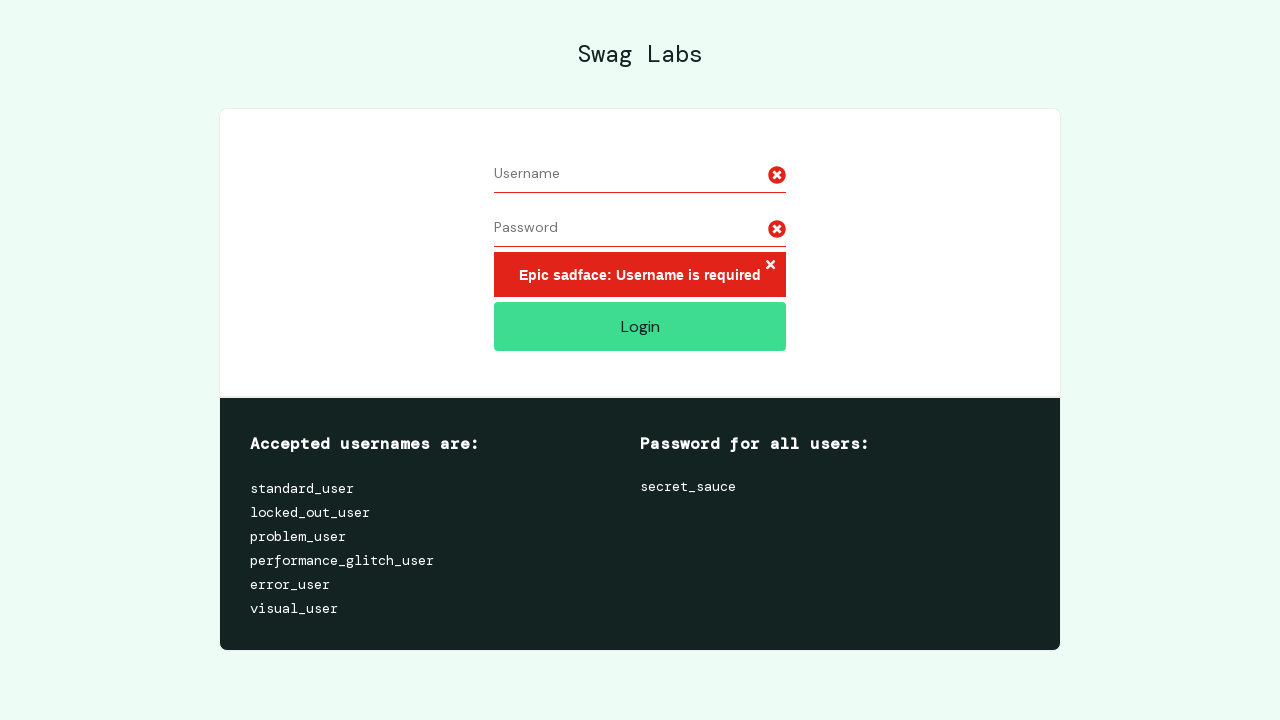

Error message container appeared after login attempt
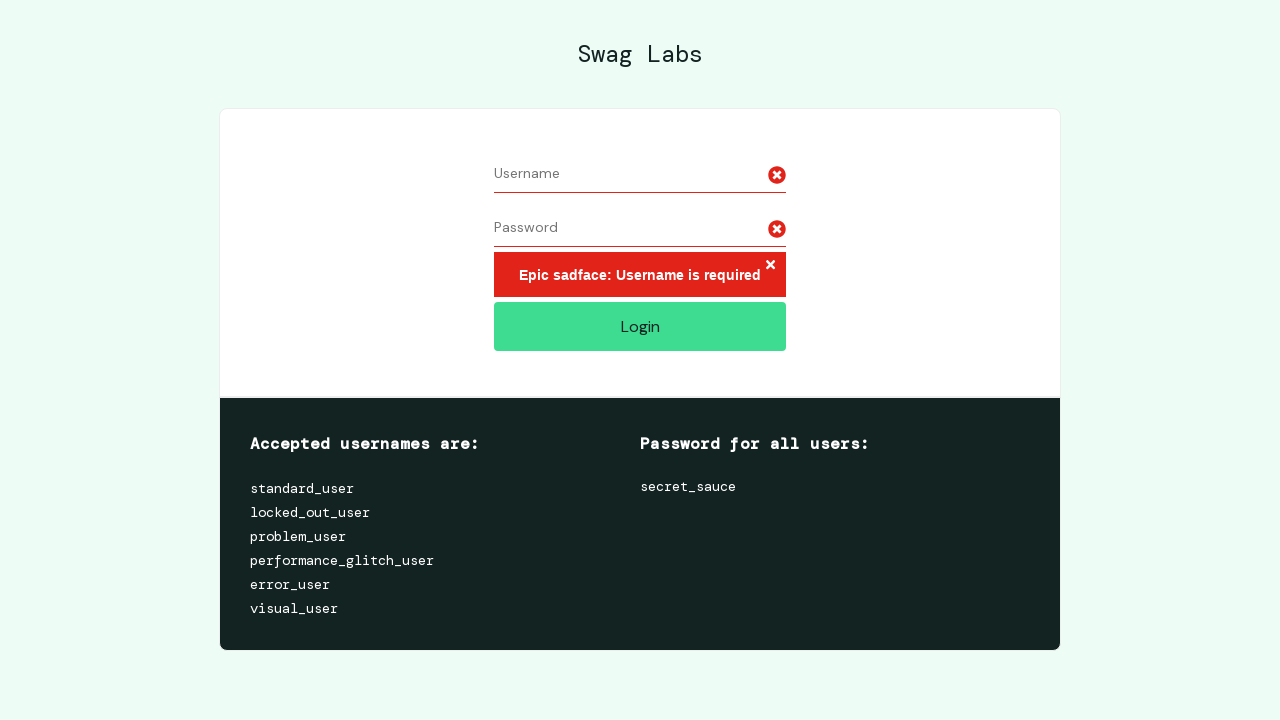

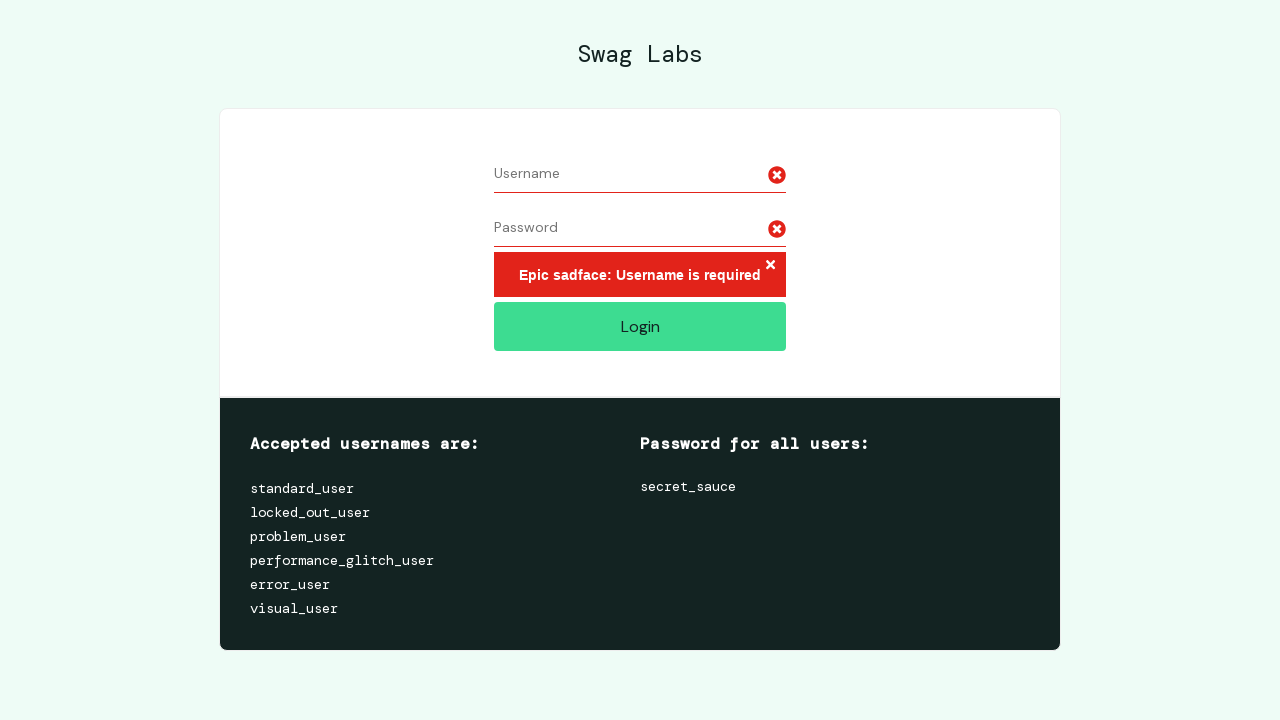